Tests the homepage of the-internet.herokuapp.com by verifying the welcome heading text and clicking on the GitHub fork image link

Starting URL: http://the-internet.herokuapp.com/

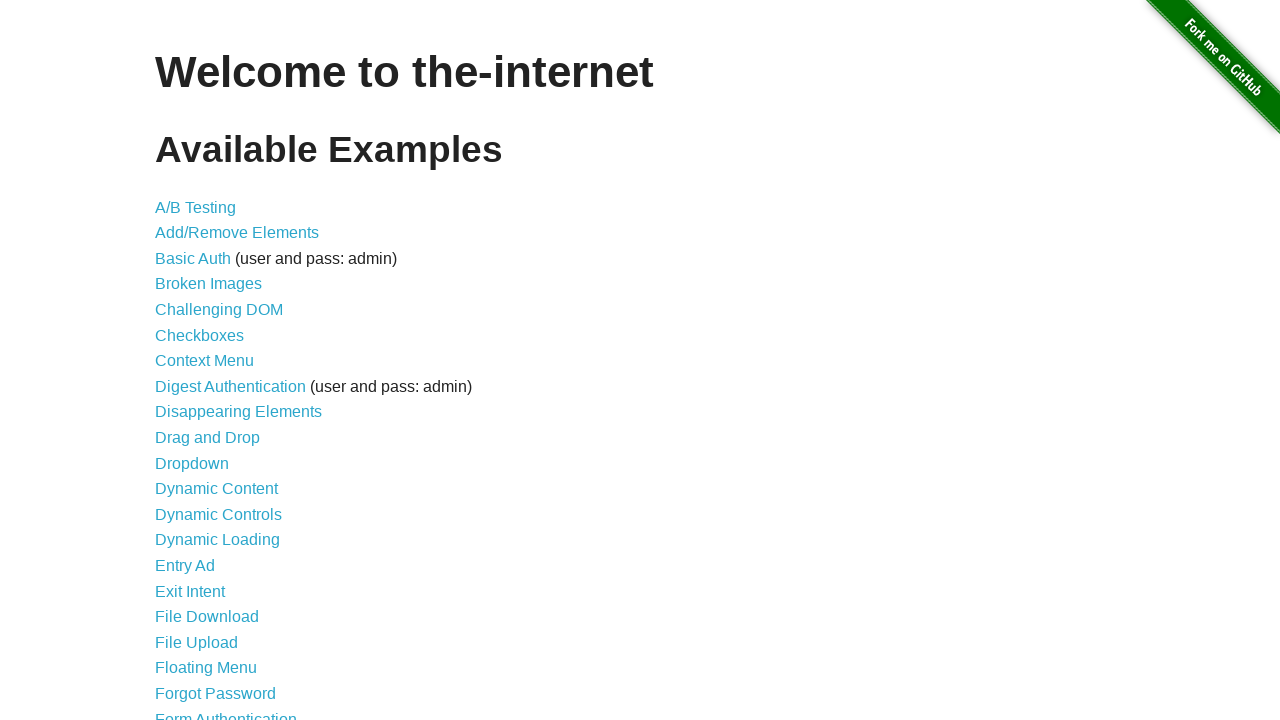

Located the h1 heading element
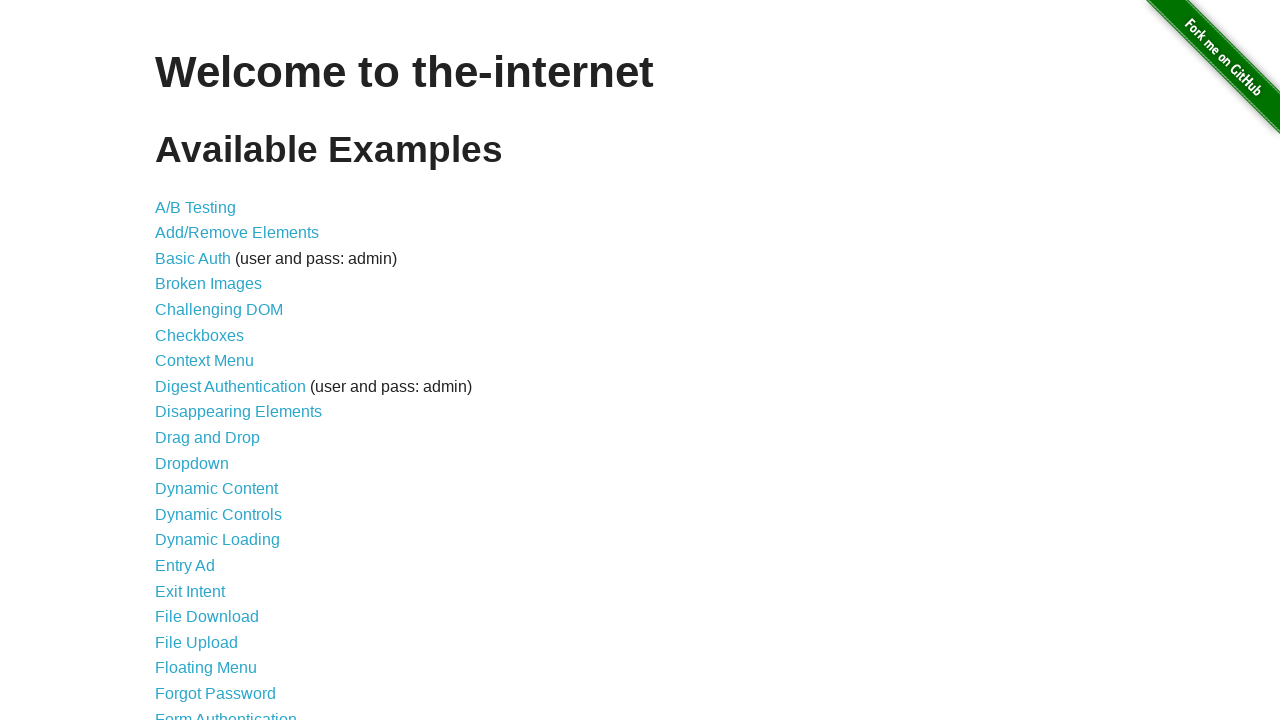

Verified welcome heading text matches 'Welcome to the-internet'
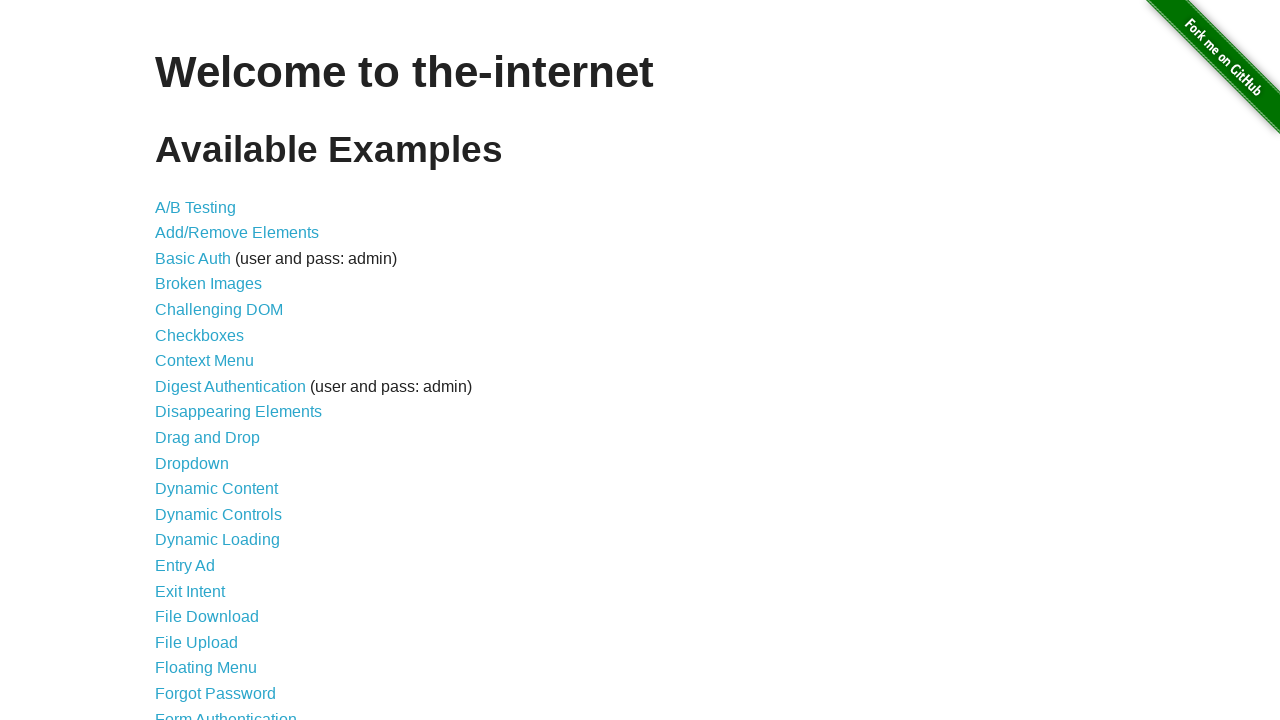

Clicked on the GitHub fork image link at (1206, 74) on img[alt='Fork me on GitHub']
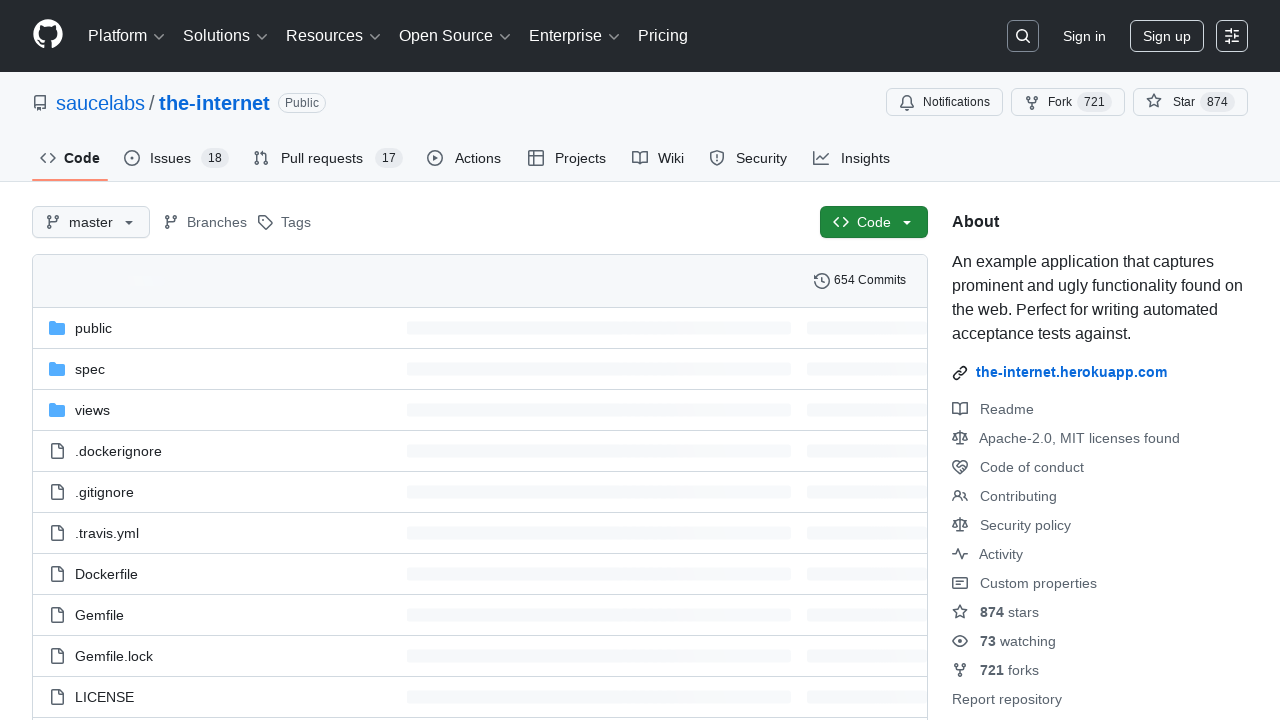

Waited for page load state to complete after clicking GitHub link
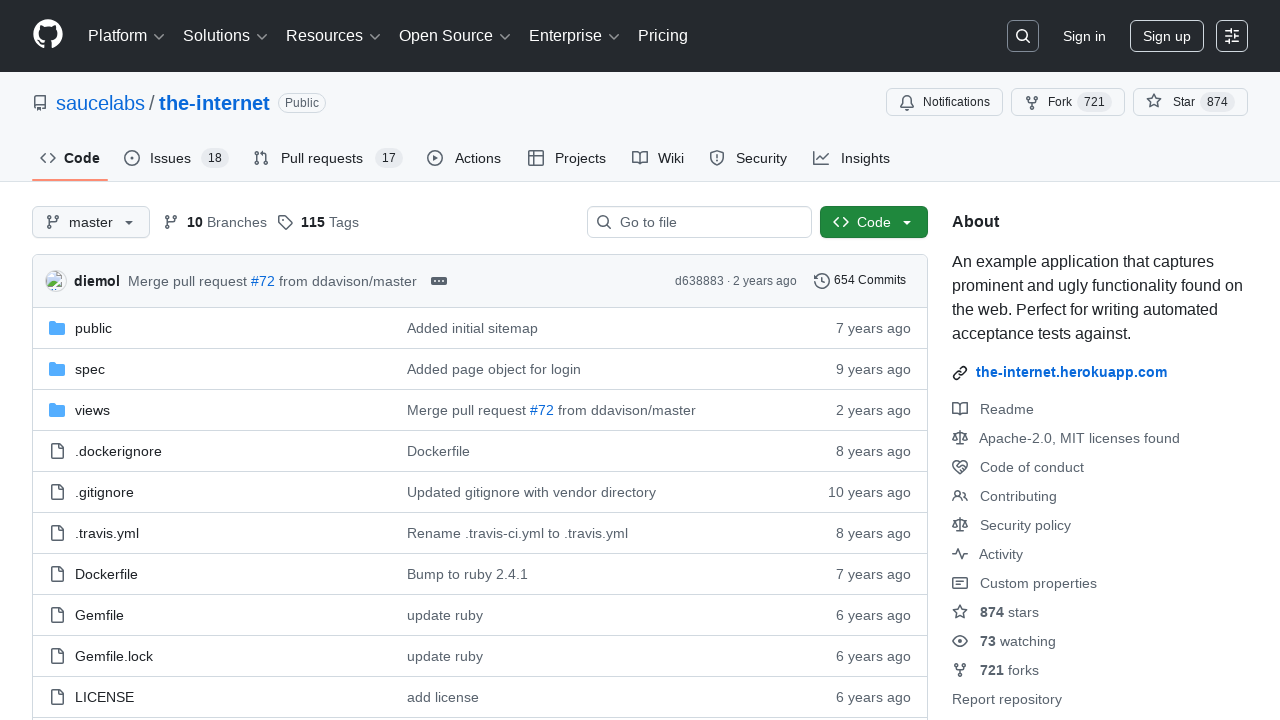

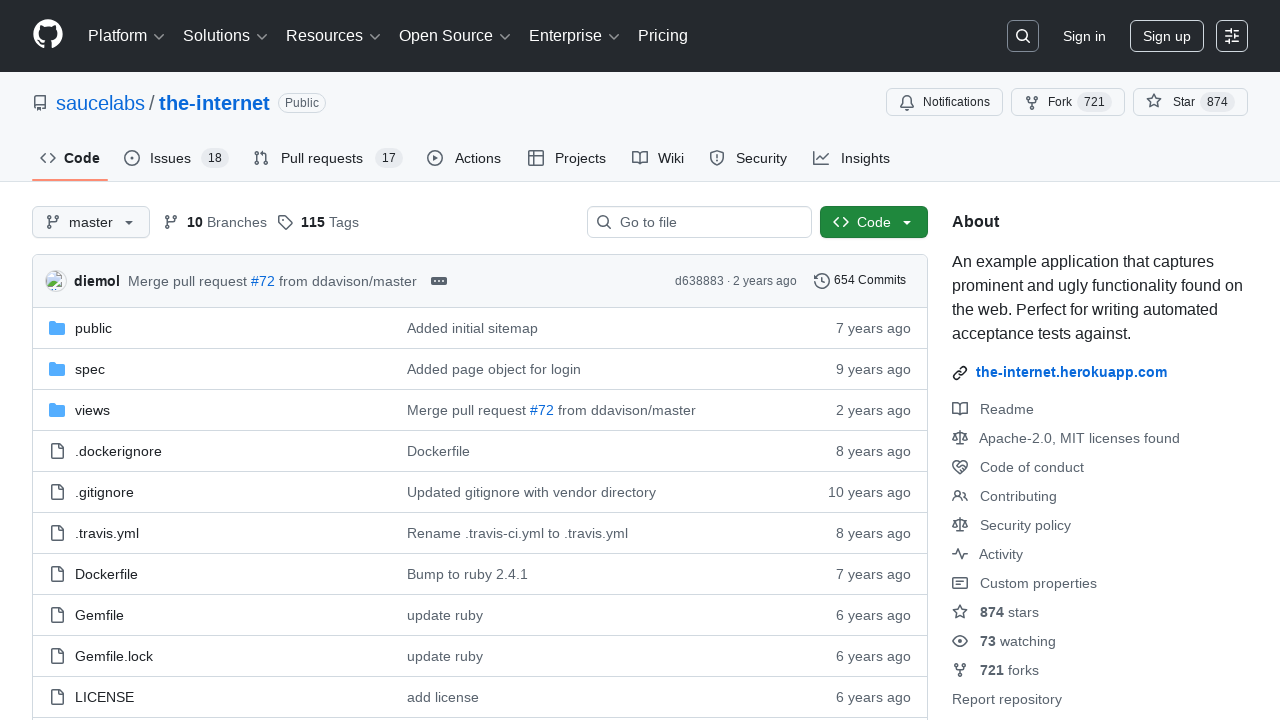